Tests selecting radio buttons by clicking male and female options

Starting URL: https://artoftesting.com/samplesiteforselenium

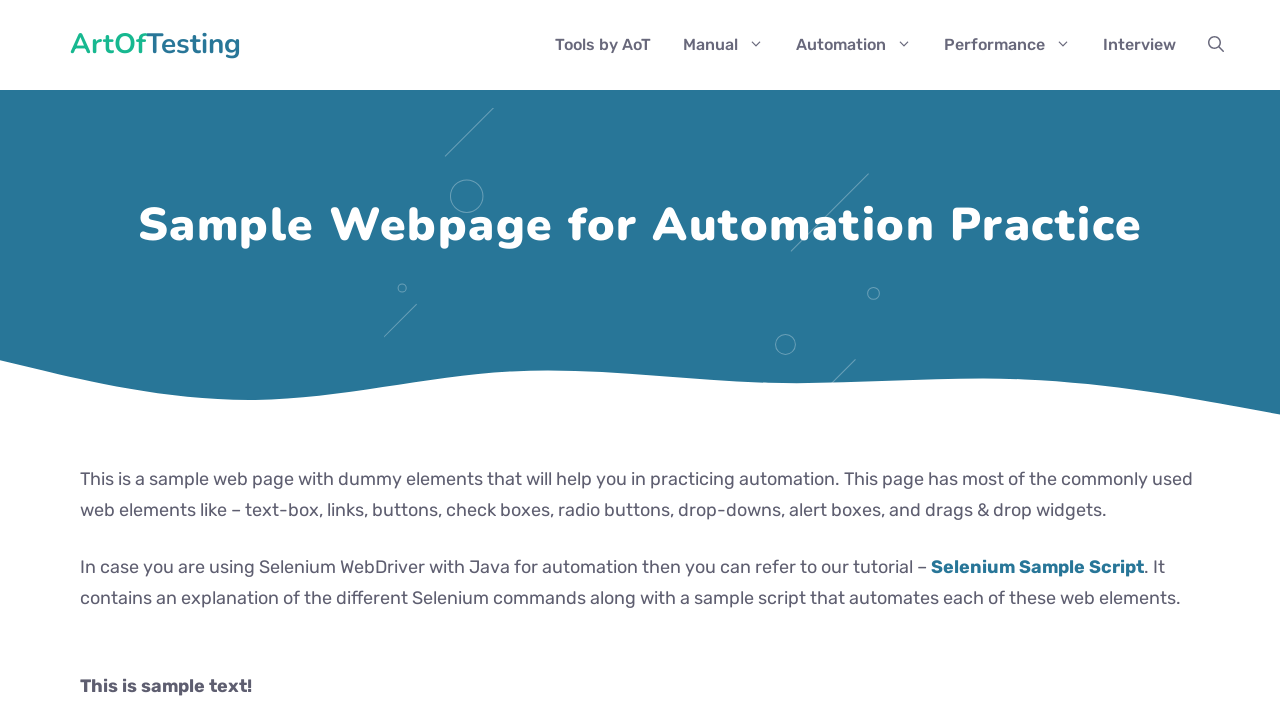

Navigated to sample site for selenium
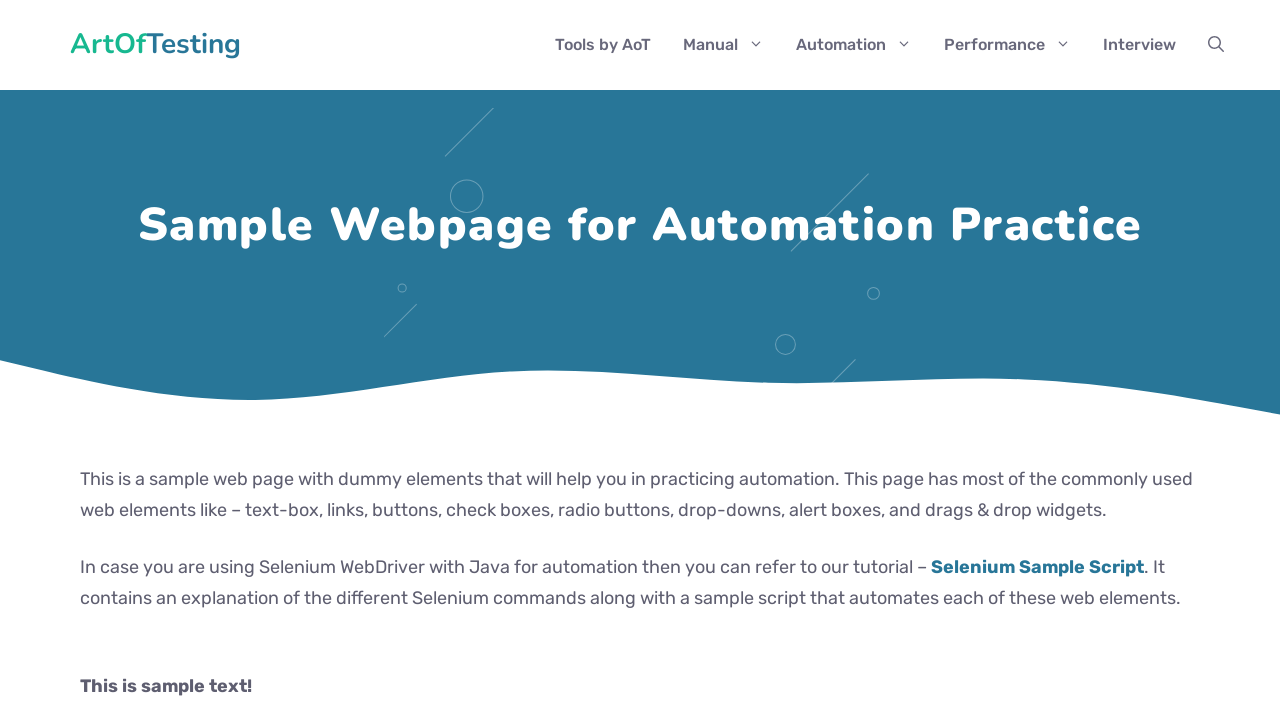

Clicked male radio button at (86, 360) on #male
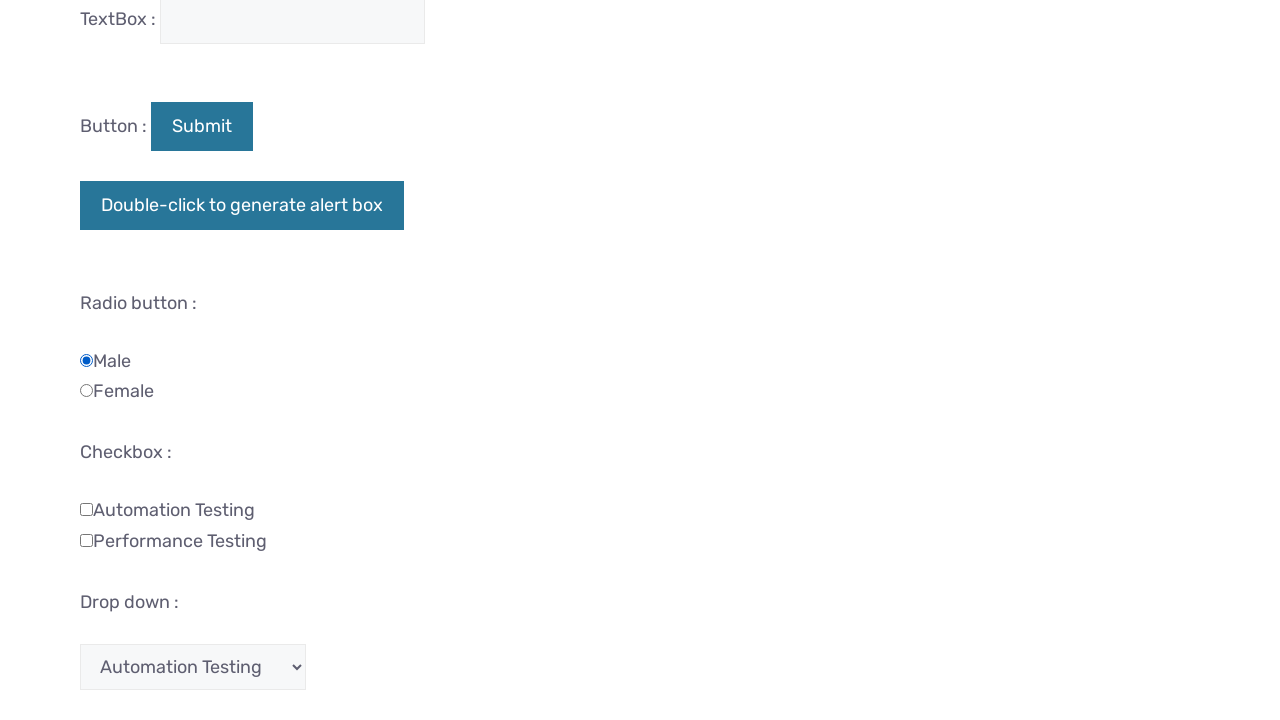

Clicked female radio button at (86, 391) on #female
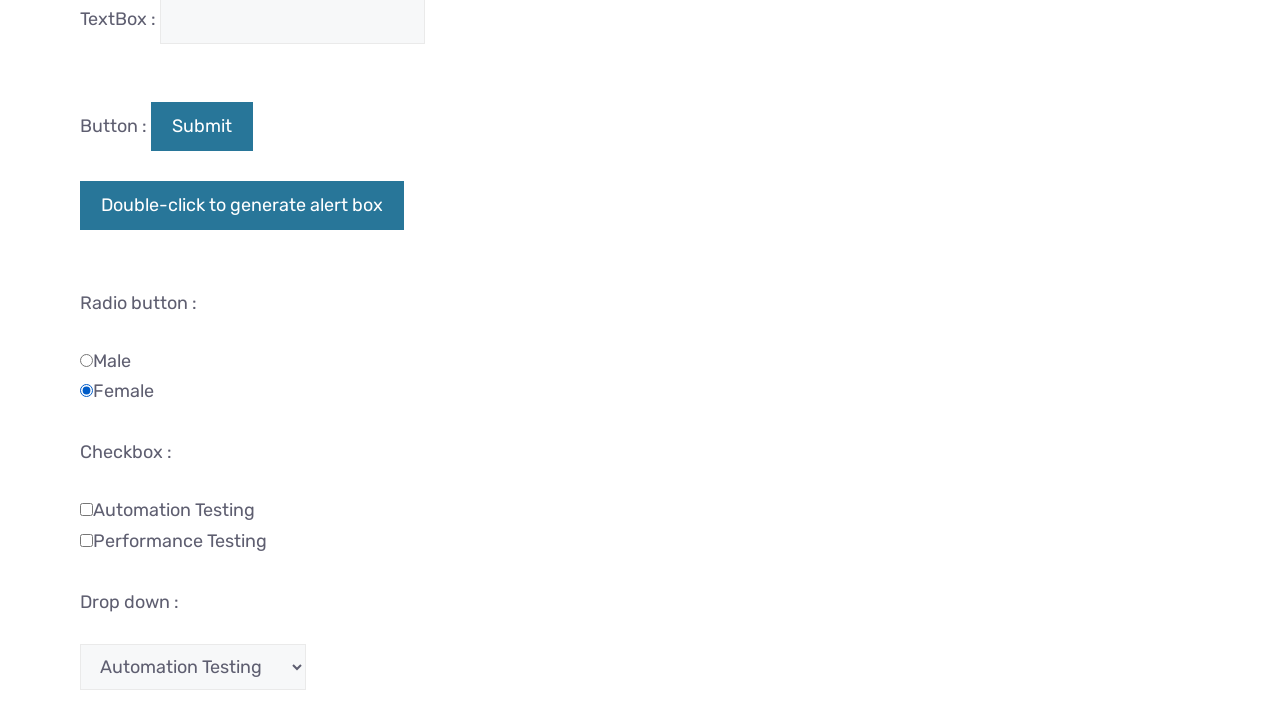

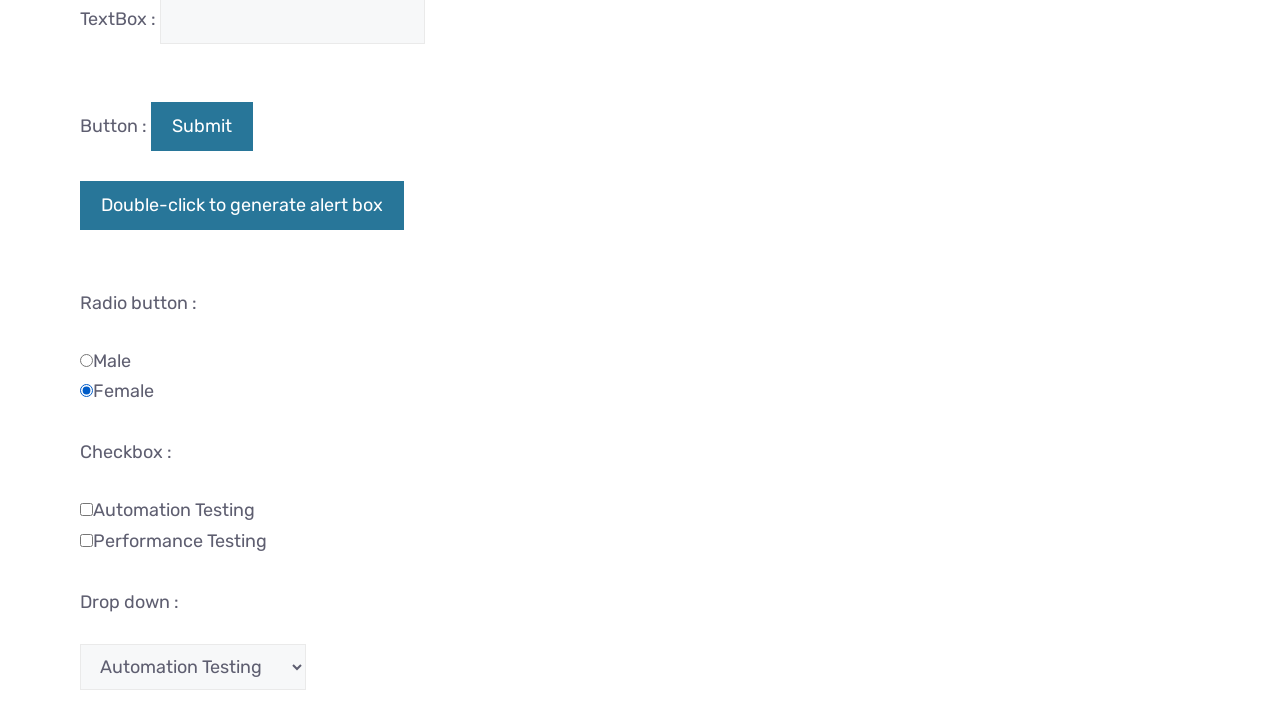